Clicks the 'Add New Appointment' button to open a modal and verifies that the 'Submit' button is present in the modal.

Starting URL: https://test-a-pet.vercel.app/

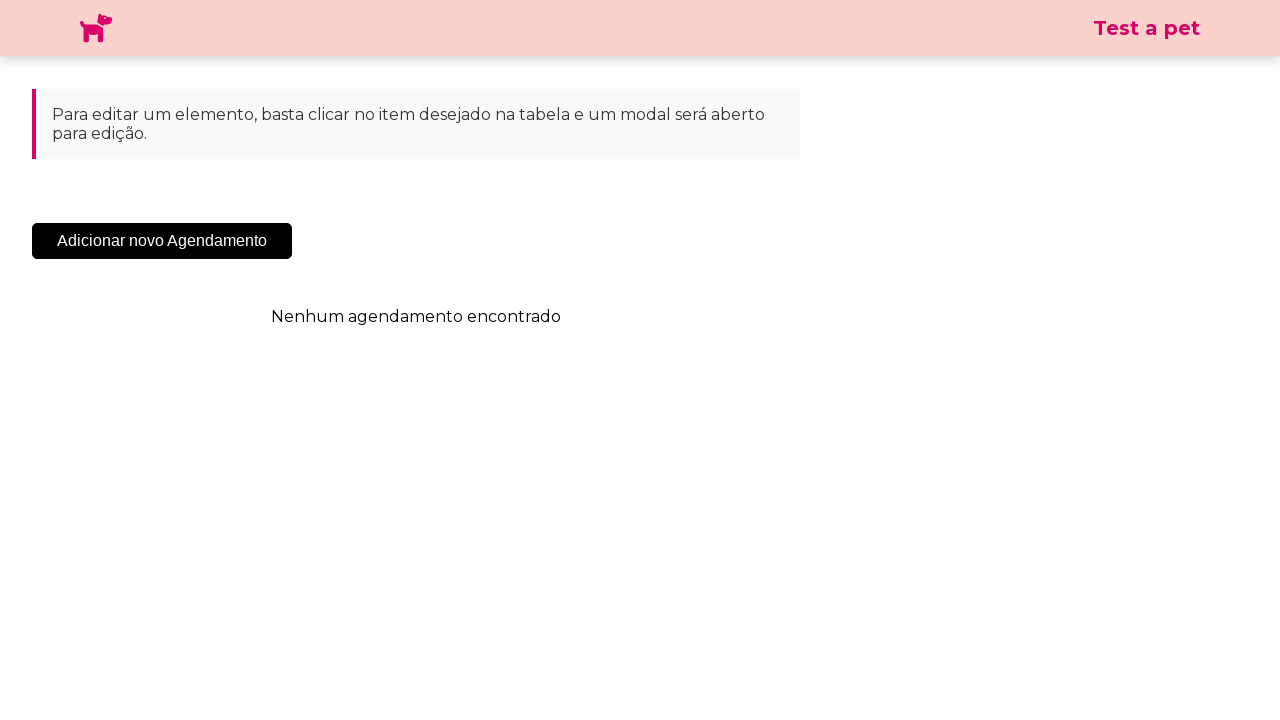

Clicked 'Add New Appointment' button to open modal at (162, 241) on .sc-cHqXqK.kZzwzX
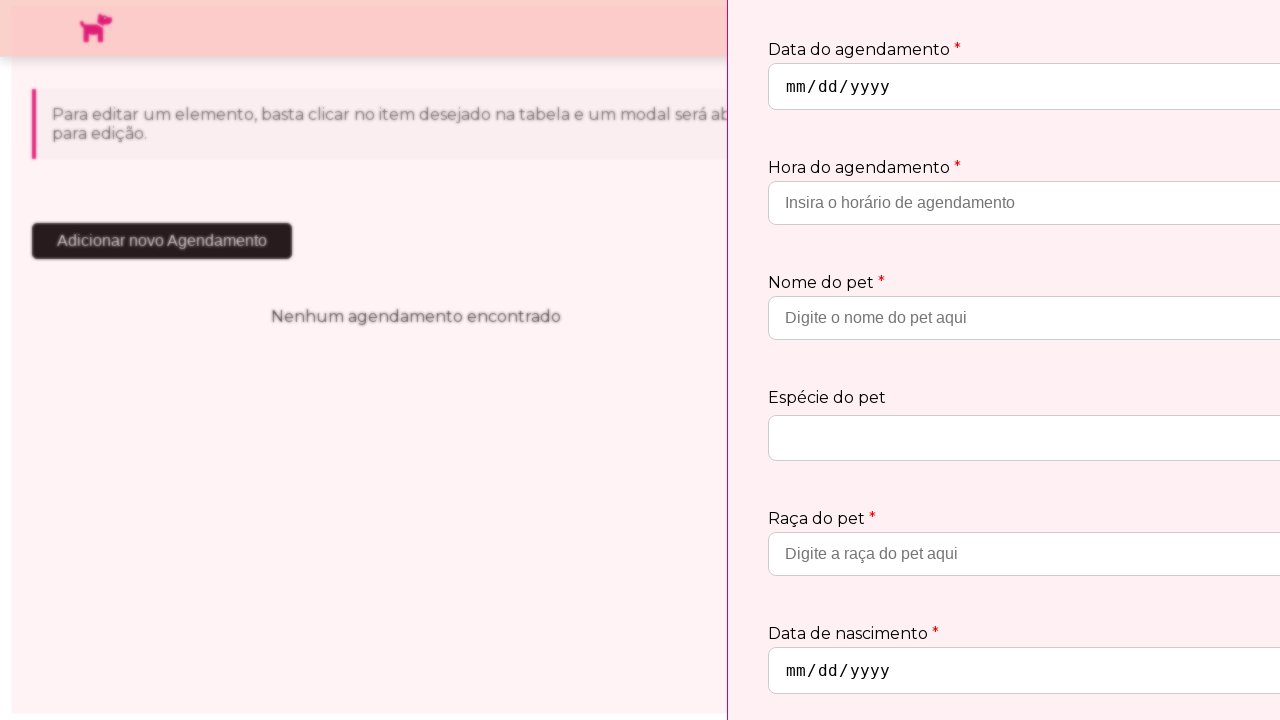

Modal opened and Submit button is visible
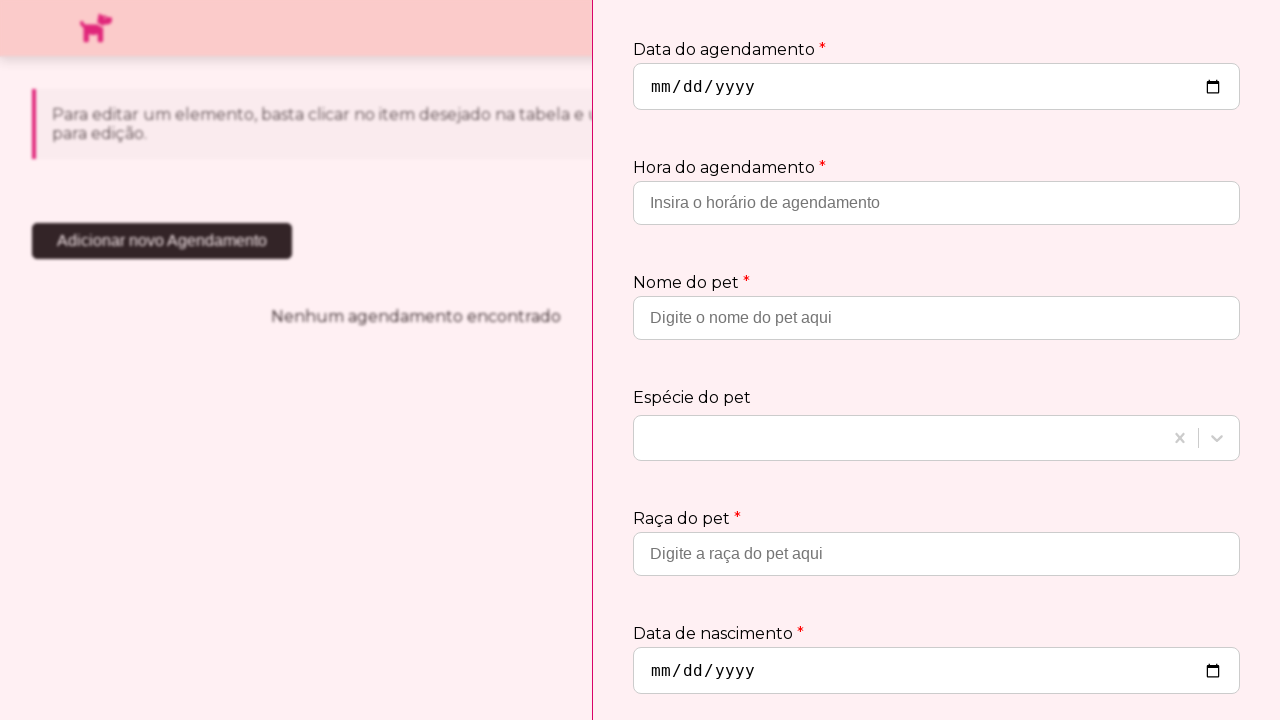

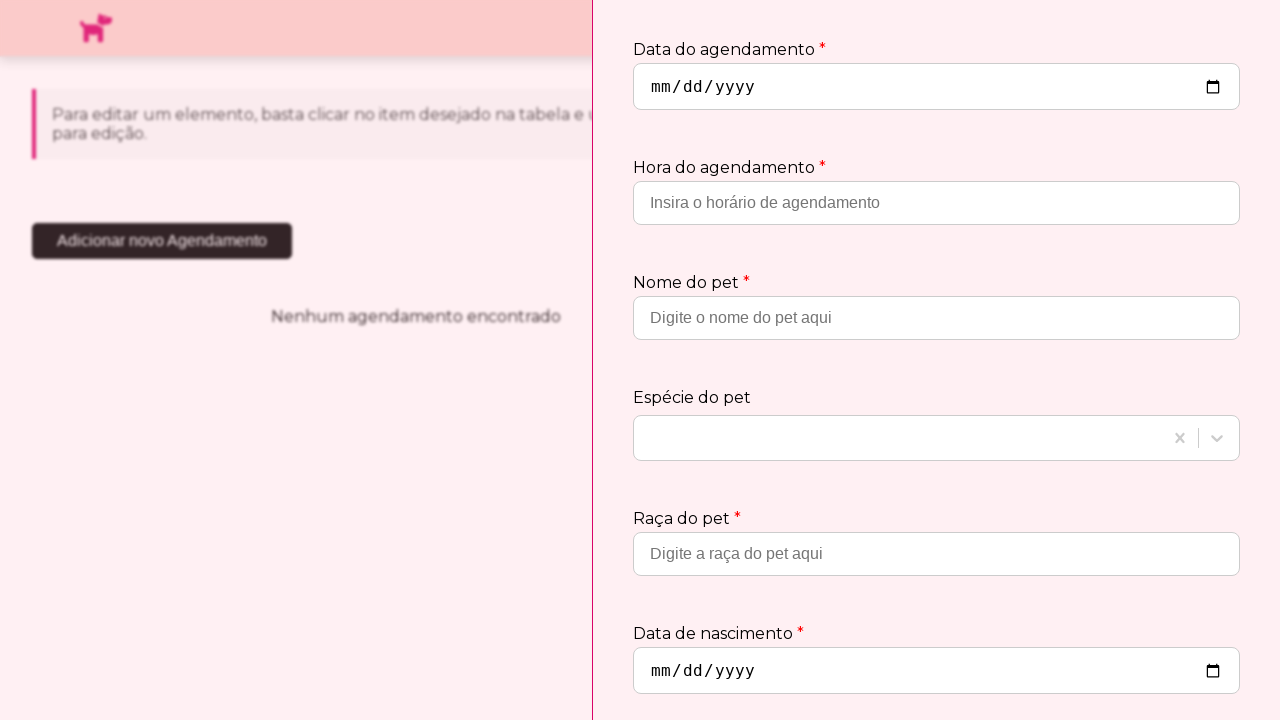